Navigates to a registration page and double-clicks on the WebTable link to test double-click functionality

Starting URL: https://demo.automationtesting.in/Register.html

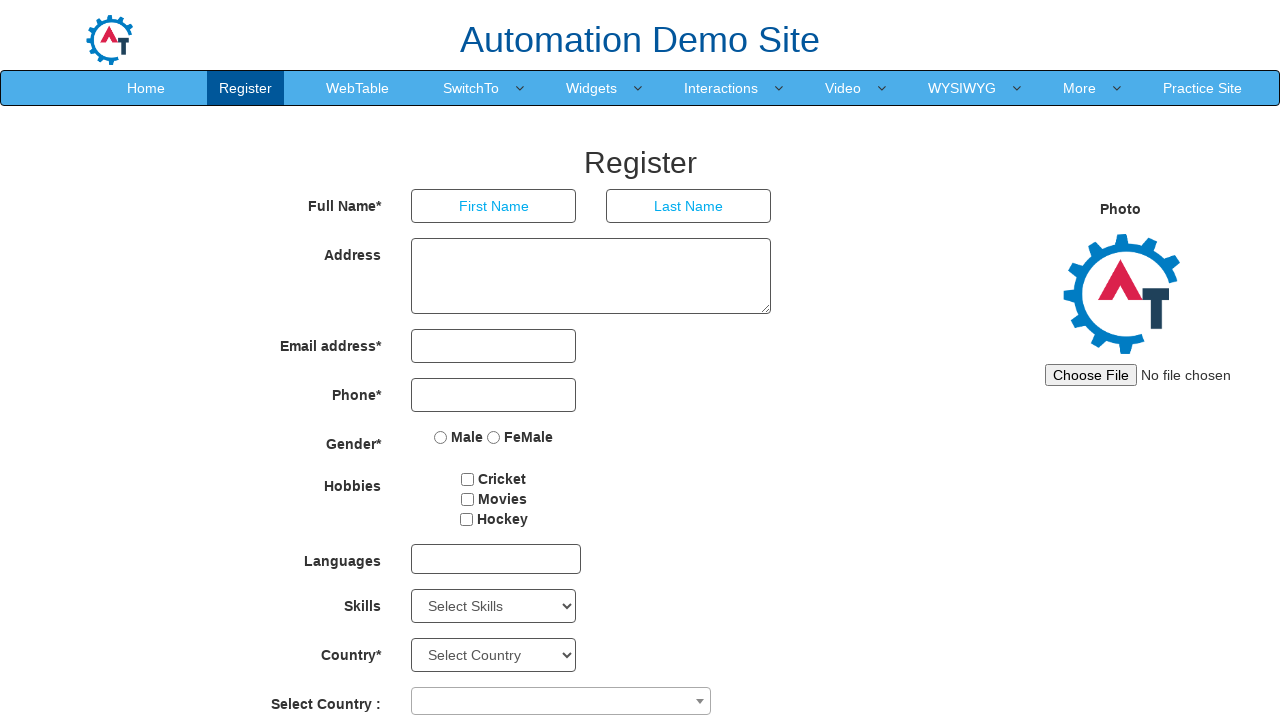

Navigated to registration page
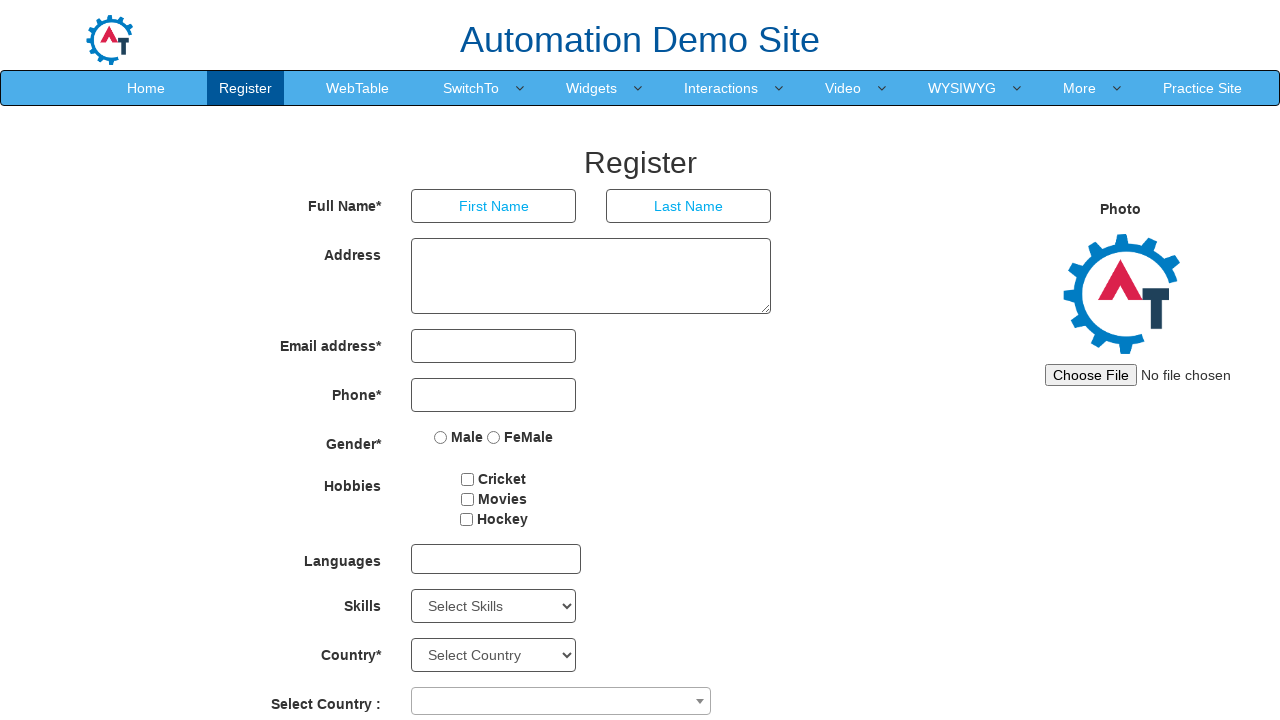

Double-clicked on WebTable link to test double-click functionality at (358, 88) on xpath=//a[normalize-space()='WebTable']
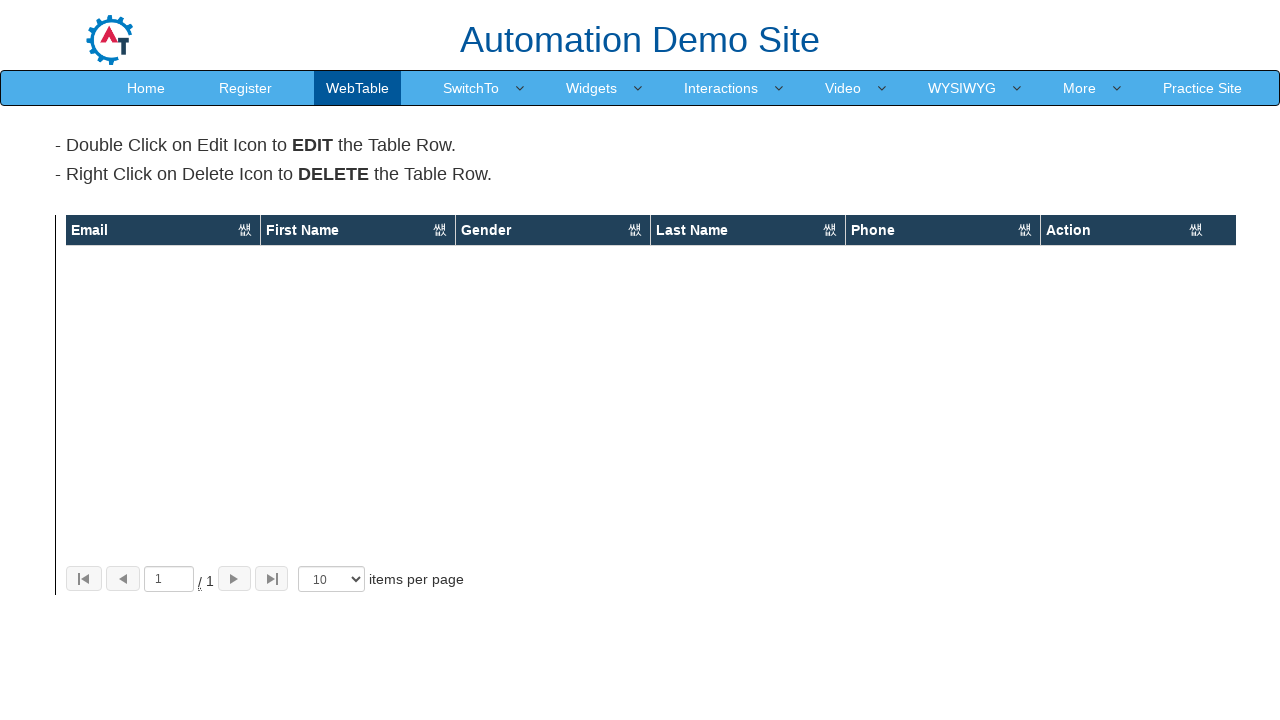

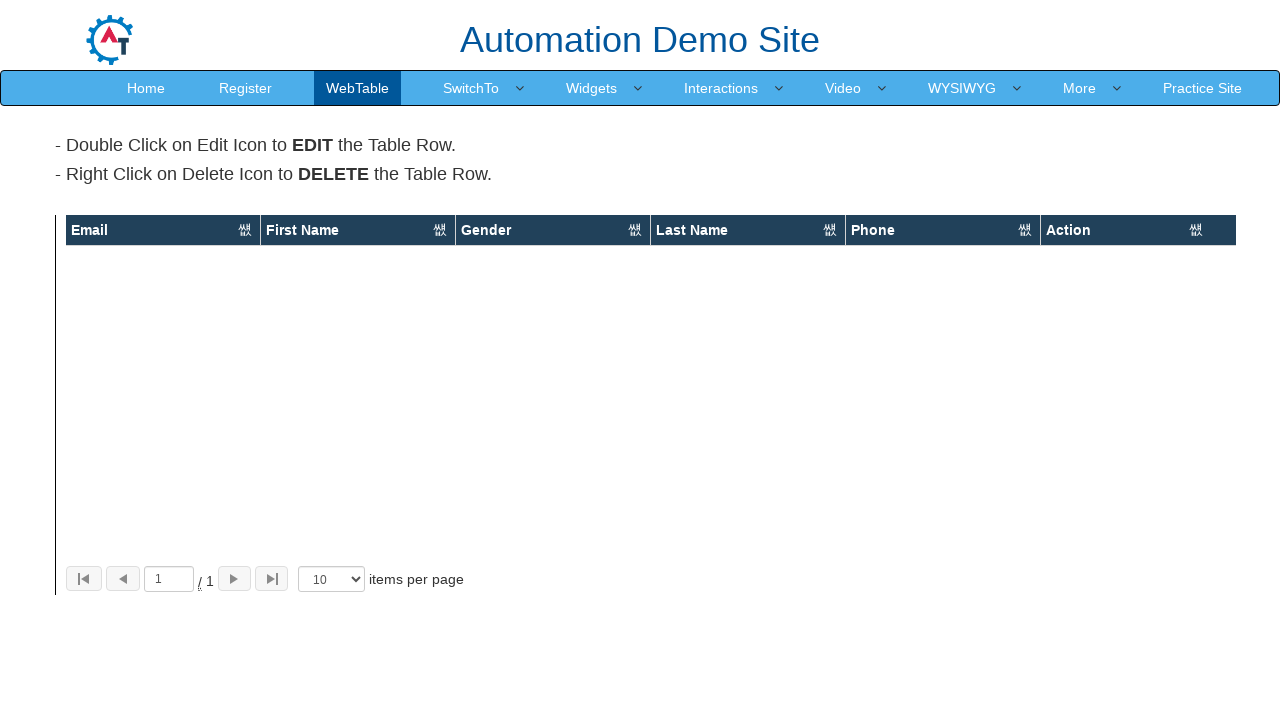